Tests right-click context menu functionality by right-clicking on a button element, selecting the 7th menu option (Quit), and accepting the resulting alert dialog.

Starting URL: https://swisnl.github.io/jQuery-contextMenu/demo.html

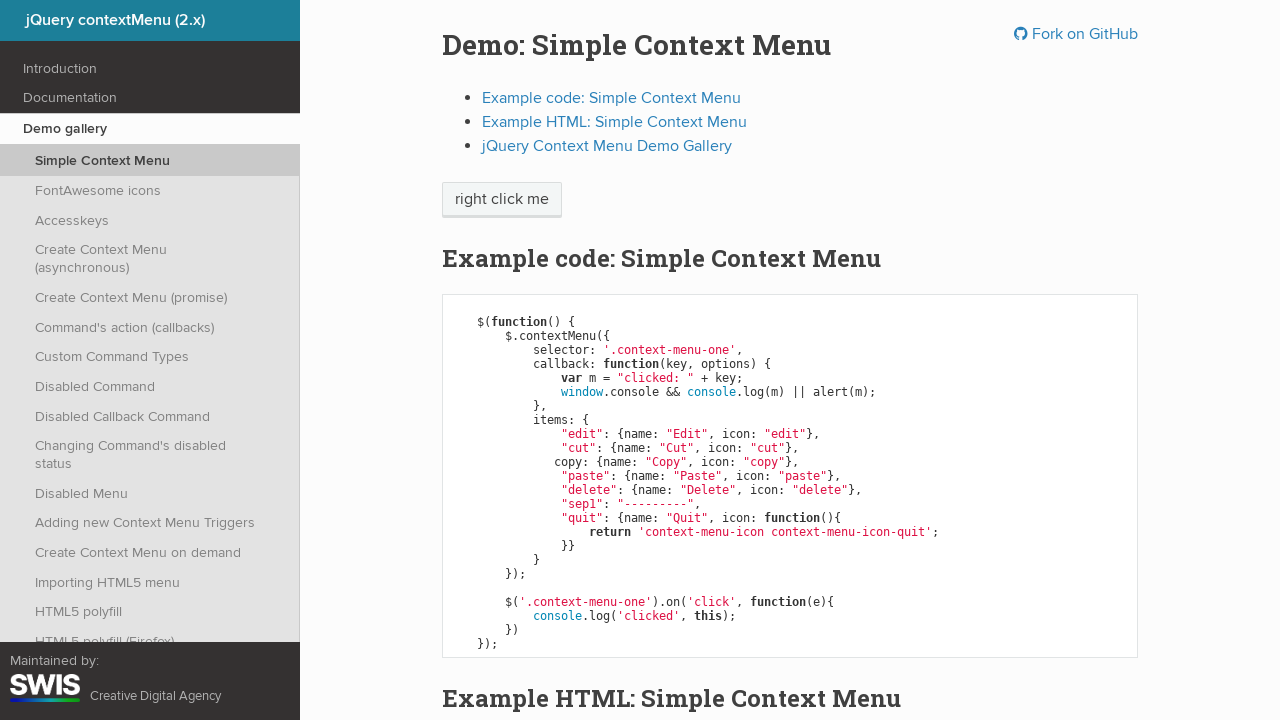

Context menu trigger button is visible
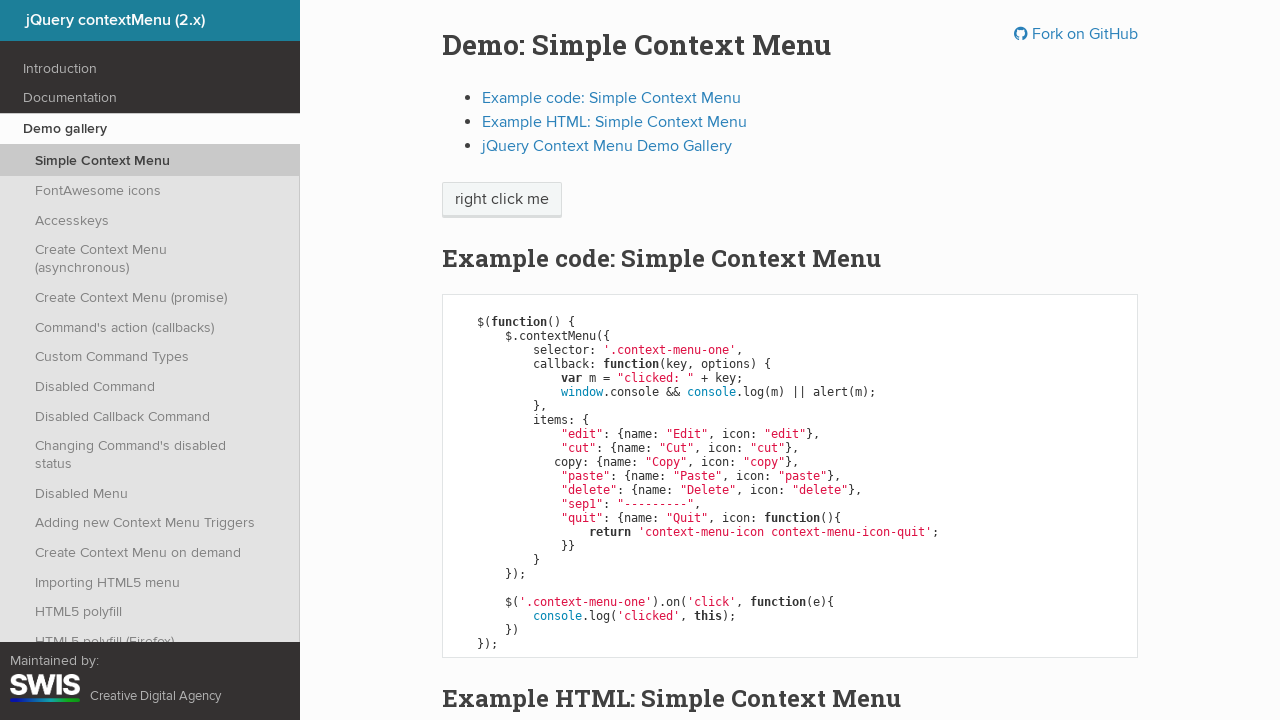

Right-clicked on the context menu trigger button at (502, 200) on span.context-menu-one.btn.btn-neutral
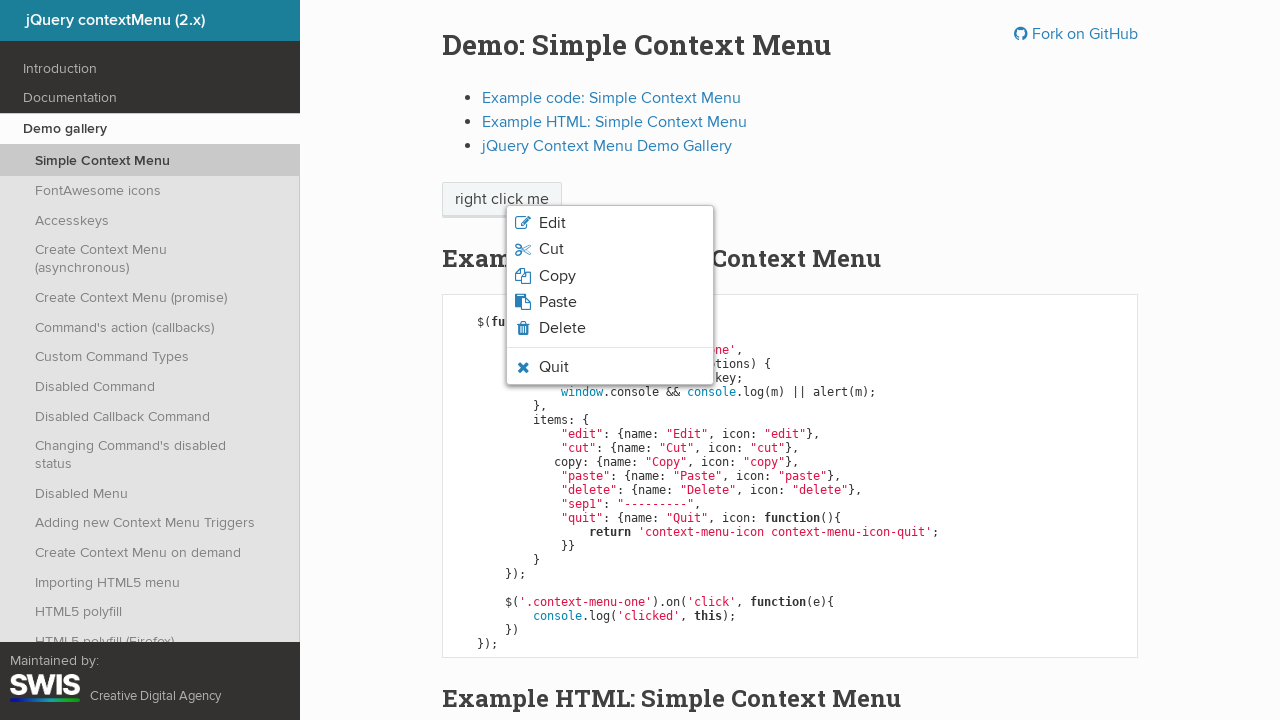

Context menu appeared
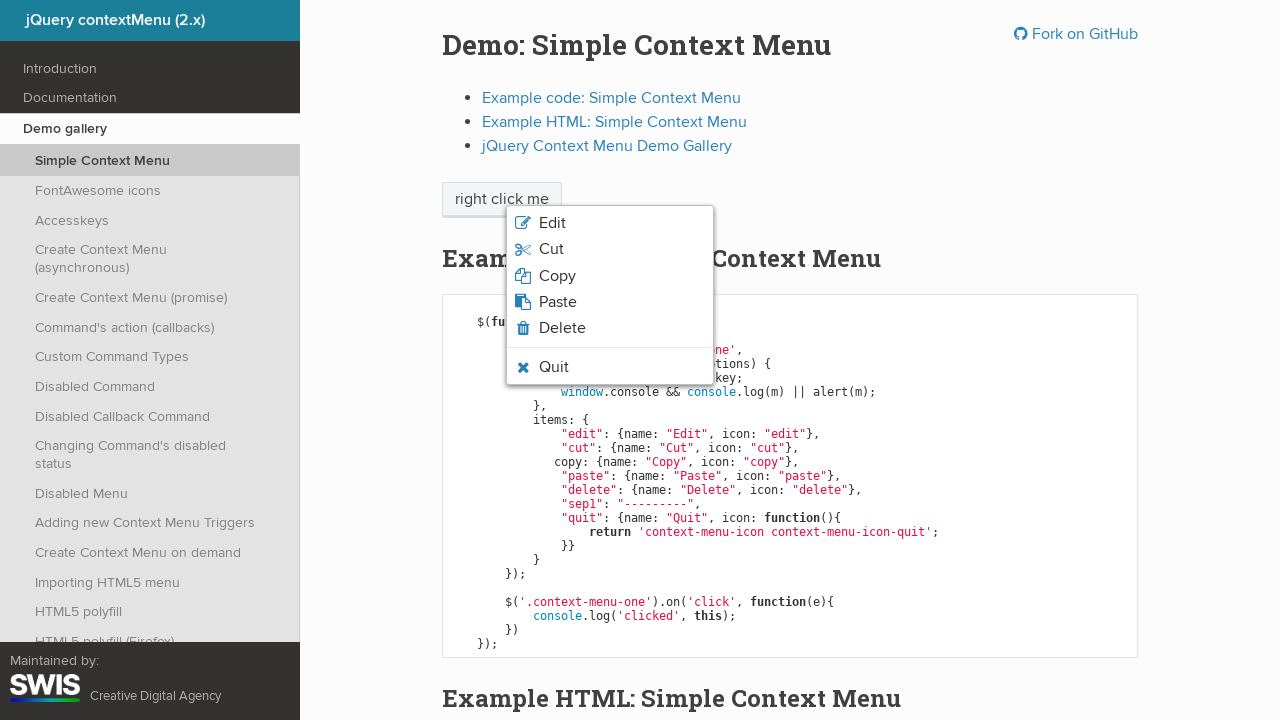

Clicked the 7th menu option (Quit) at (610, 367) on ul.context-menu-list.context-menu-root li:nth-child(7)
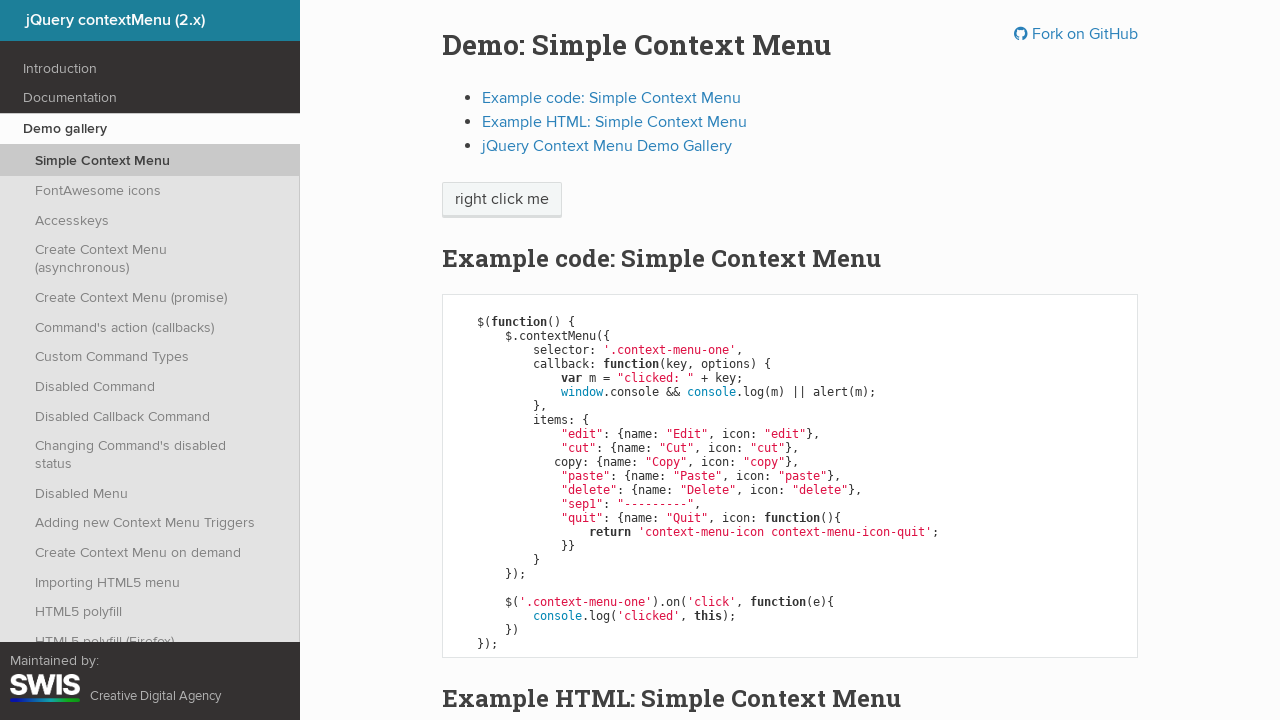

Alert dialog accepted
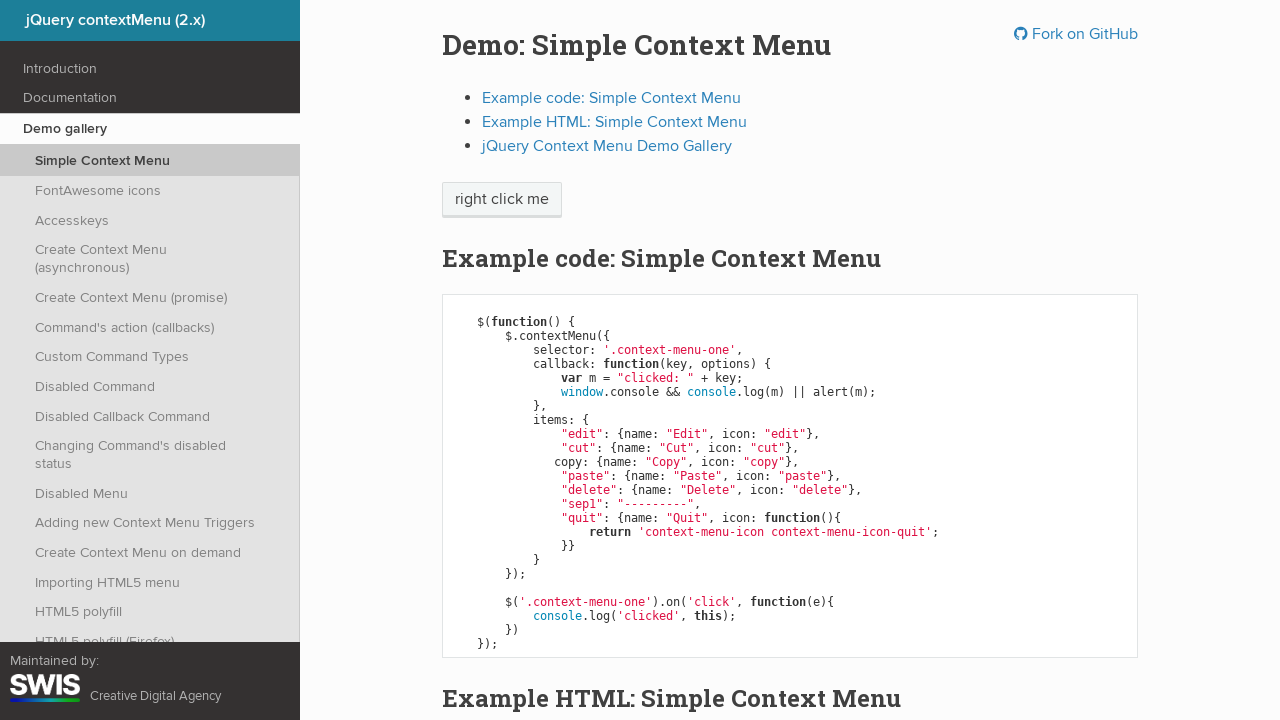

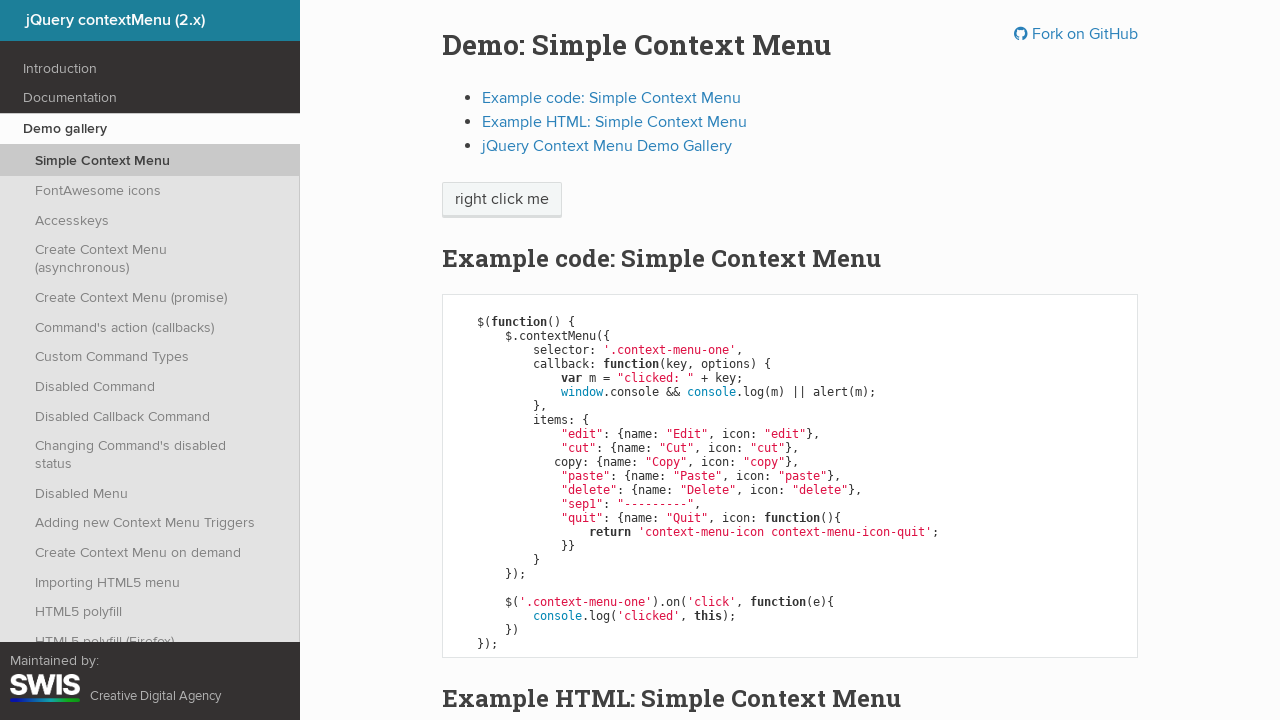